Tests a complete flight booking flow on BlazeDemo: selects departure and destination cities, chooses a flight, fills out passenger and payment information, and completes the purchase.

Starting URL: https://blazedemo.com/

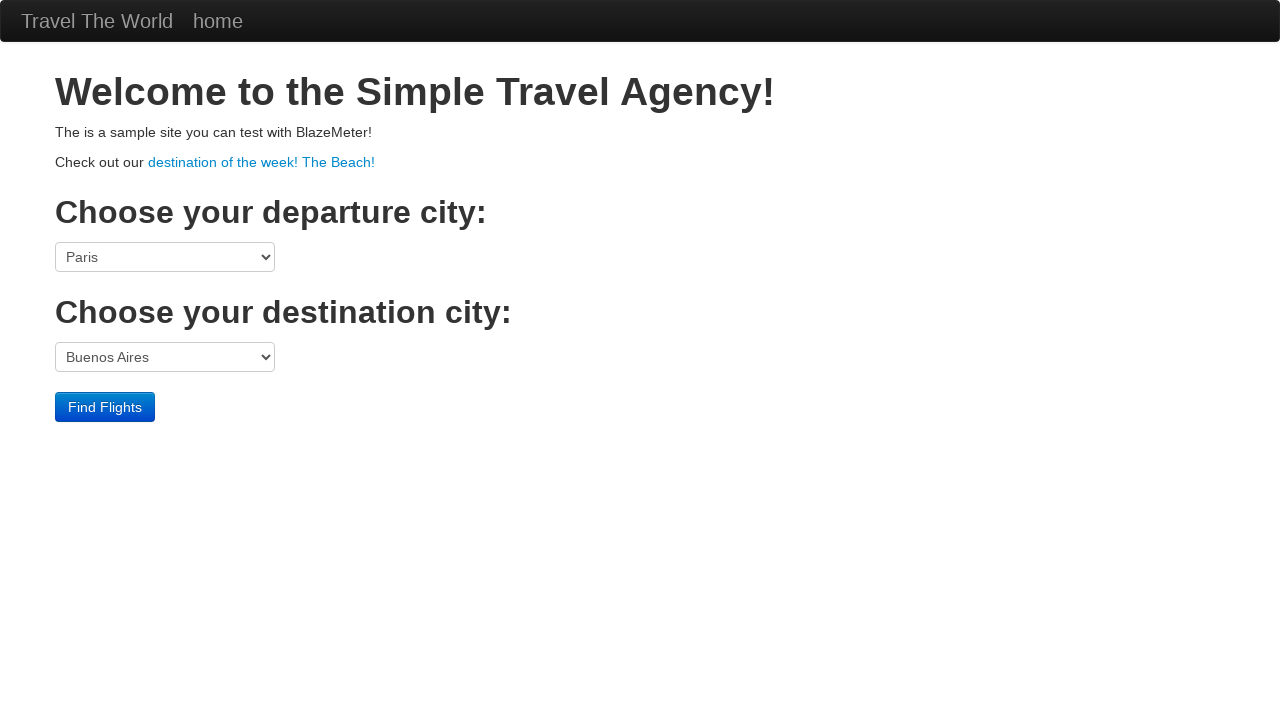

Selected Boston as departure city on select[name='fromPort']
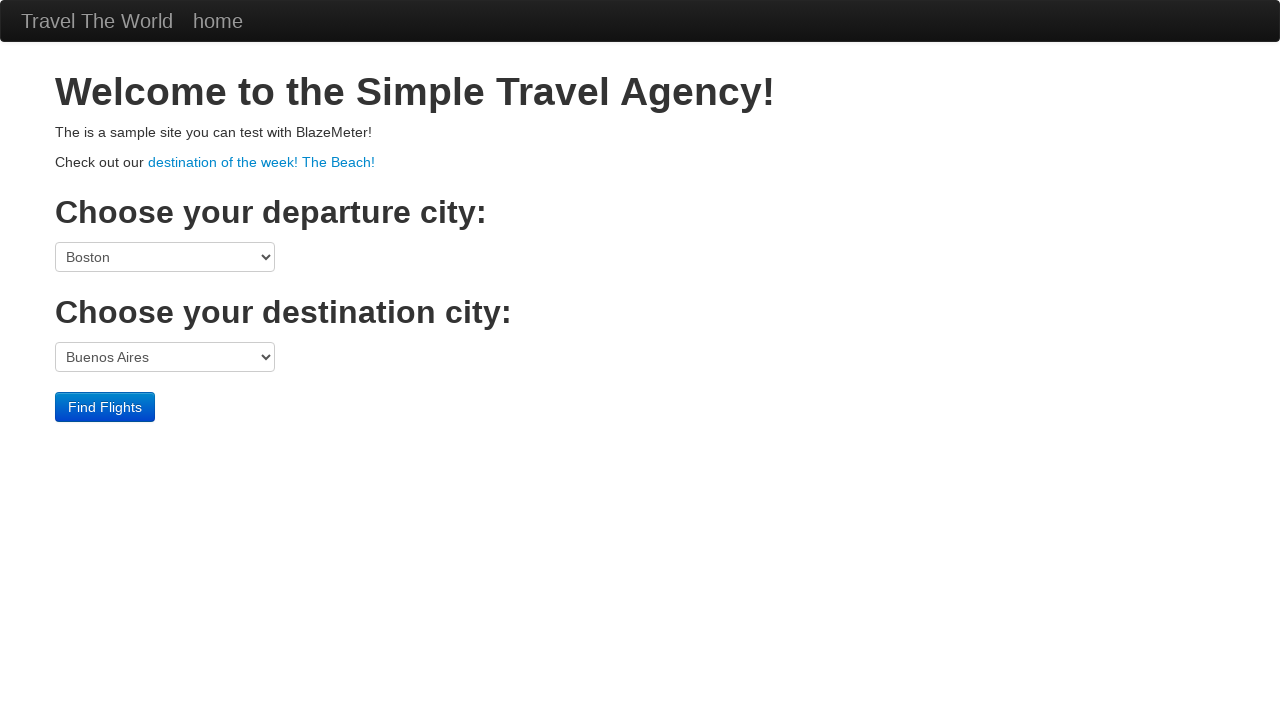

Selected London as destination city on select[name='toPort']
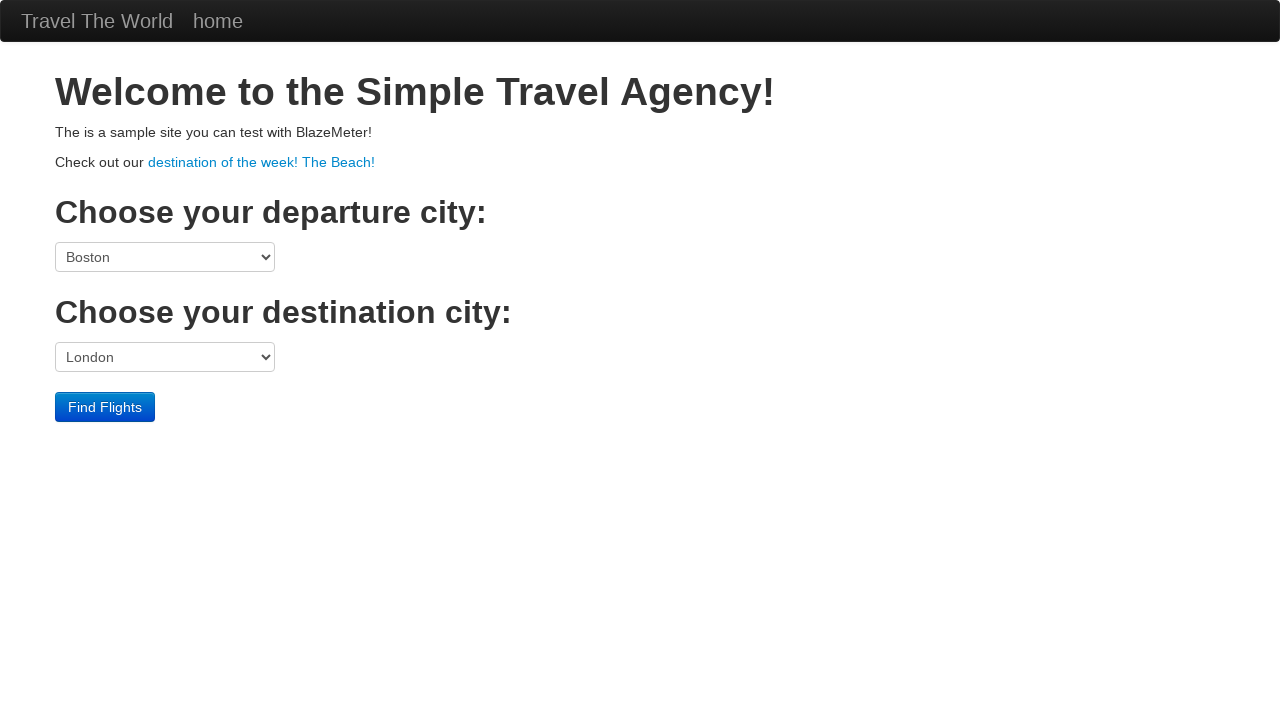

Clicked Find Flights button at (105, 407) on input[type='submit']
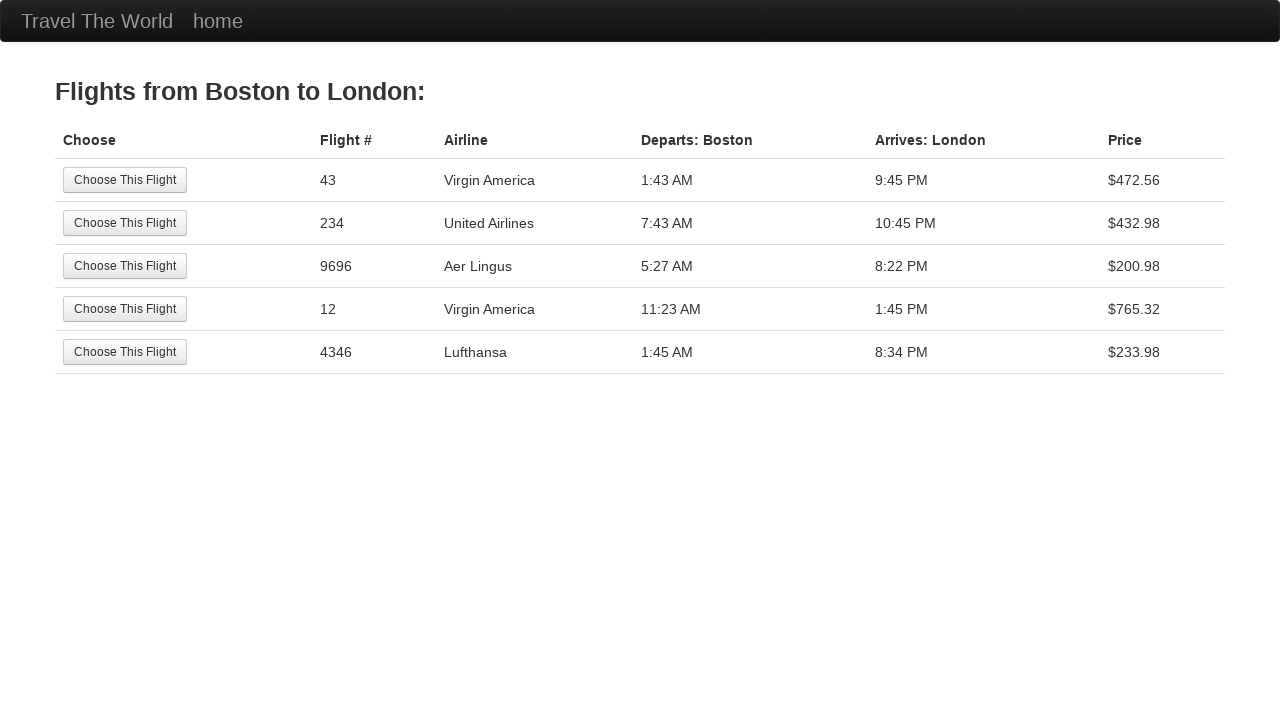

Flights page loaded with flight options
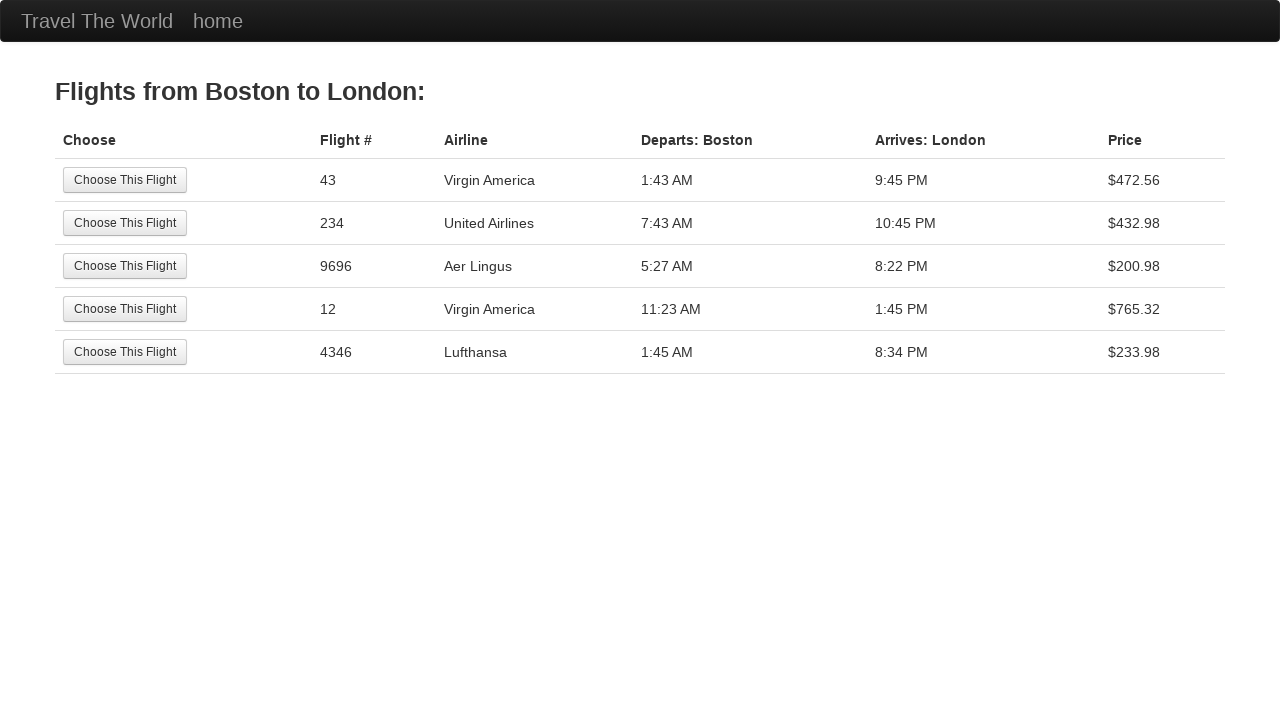

Selected first flight option at (125, 180) on input[type='submit']
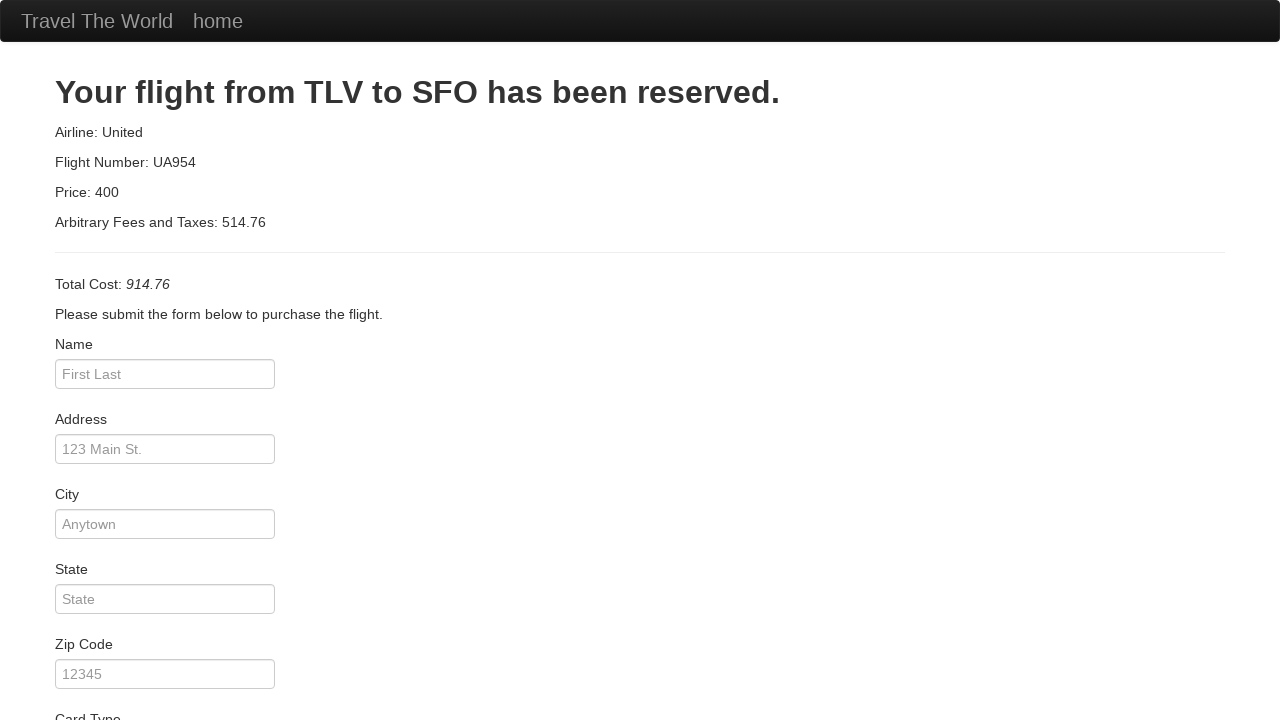

Purchase form loaded
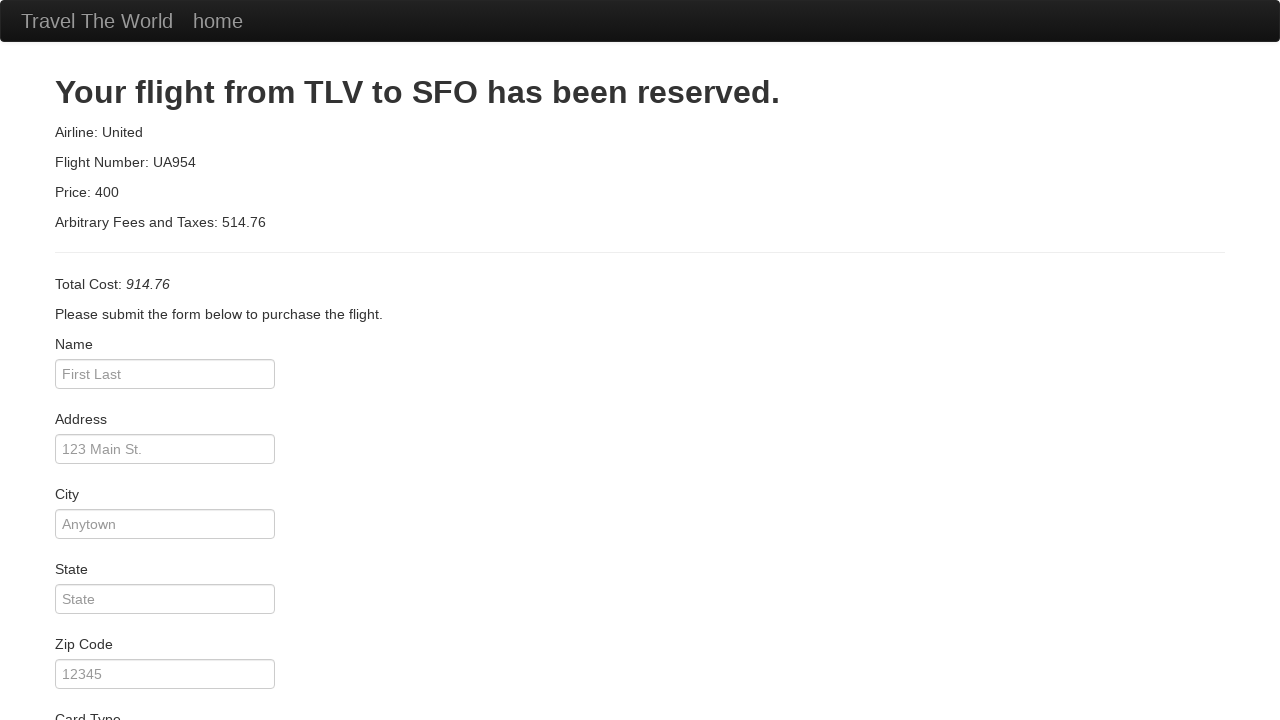

Entered passenger first name: John on input[name='inputName']
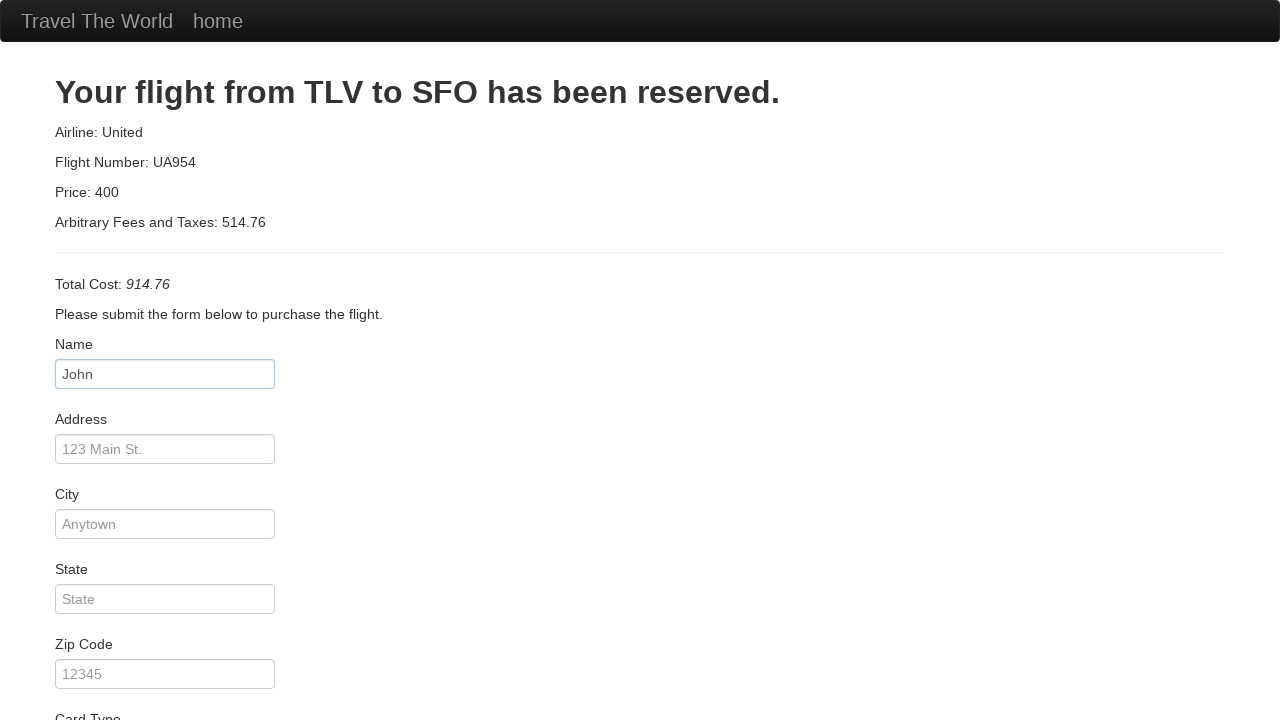

Entered passenger last name: Smith on input[name='address']
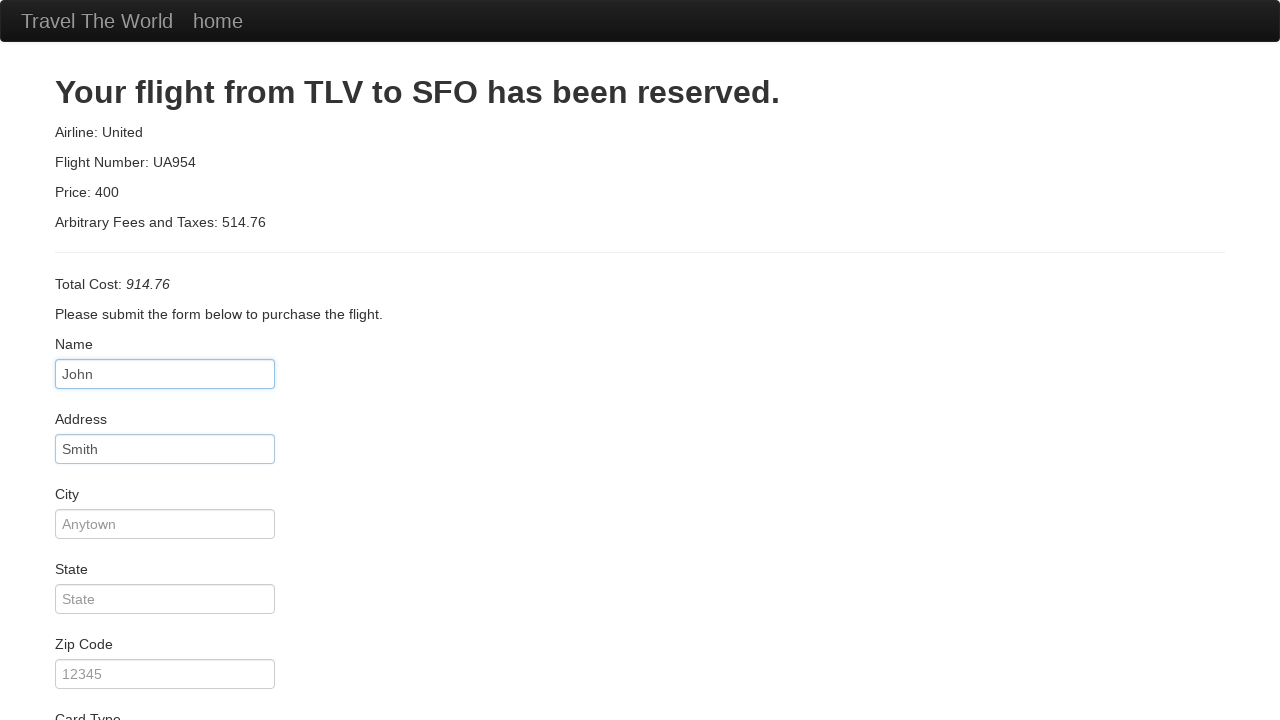

Entered city: Anytown on input[name='city']
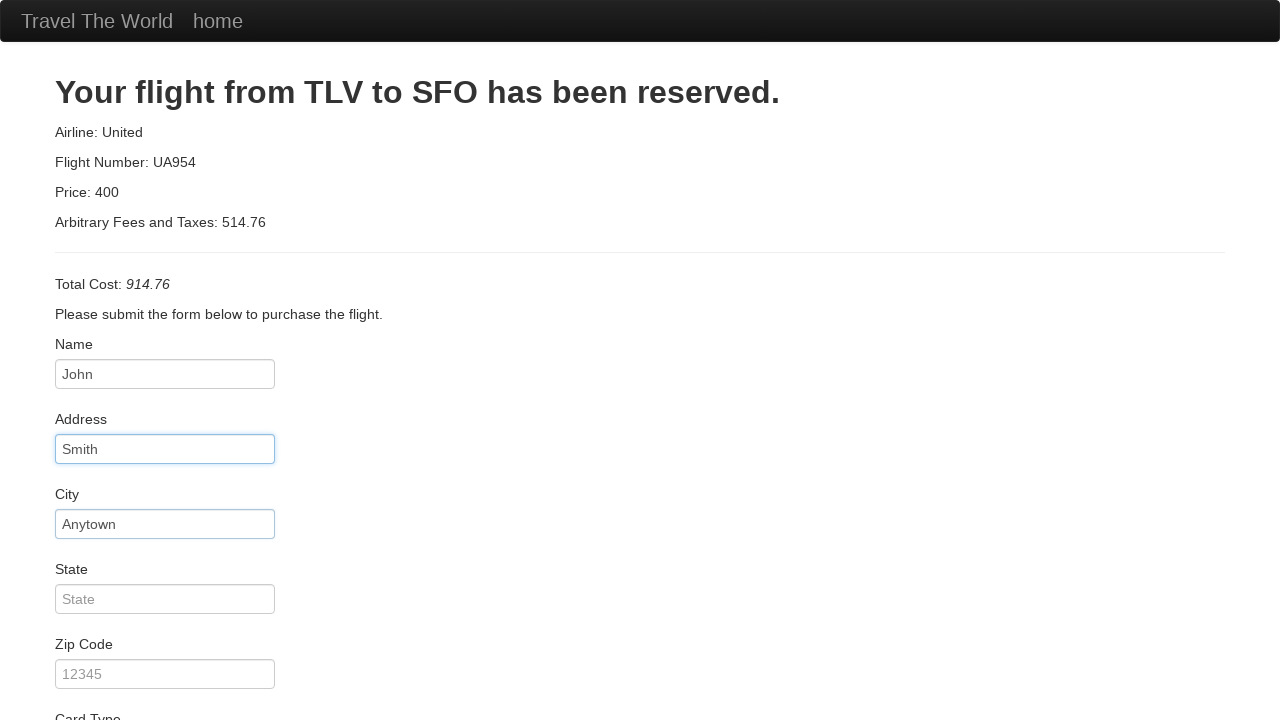

Entered state: California on input[name='state']
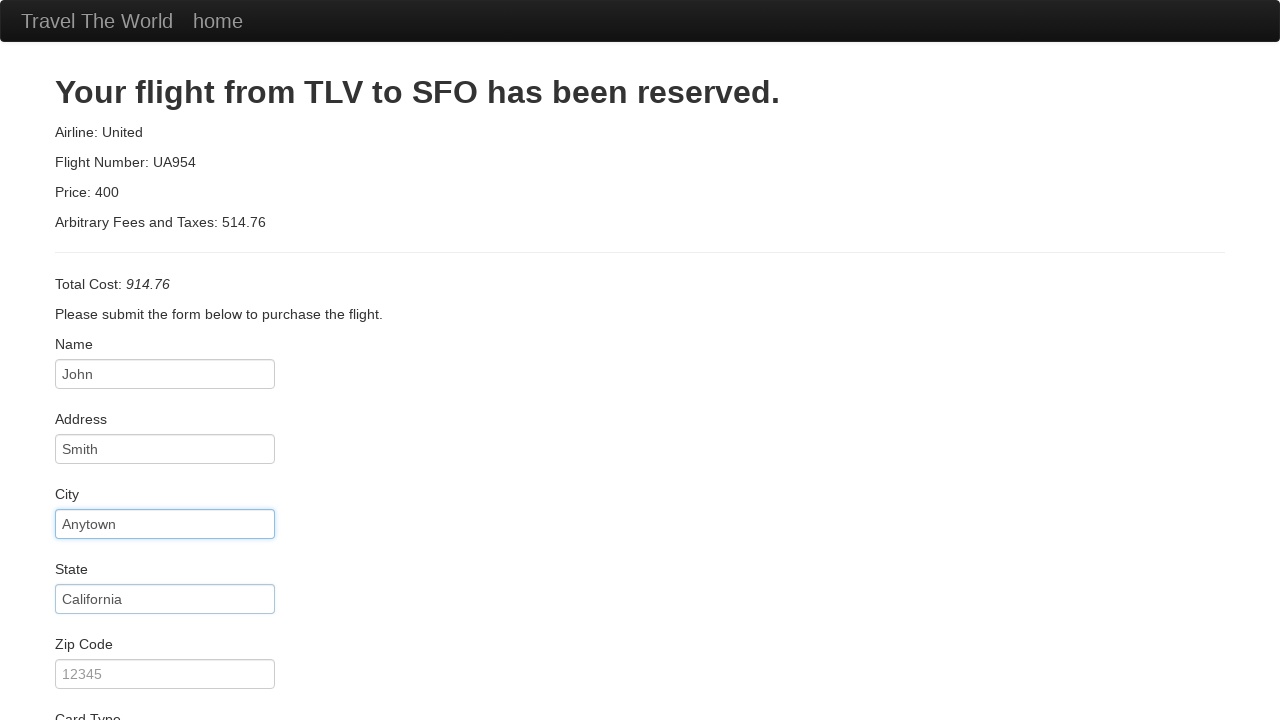

Entered zip code: 12345 on input[name='zipCode']
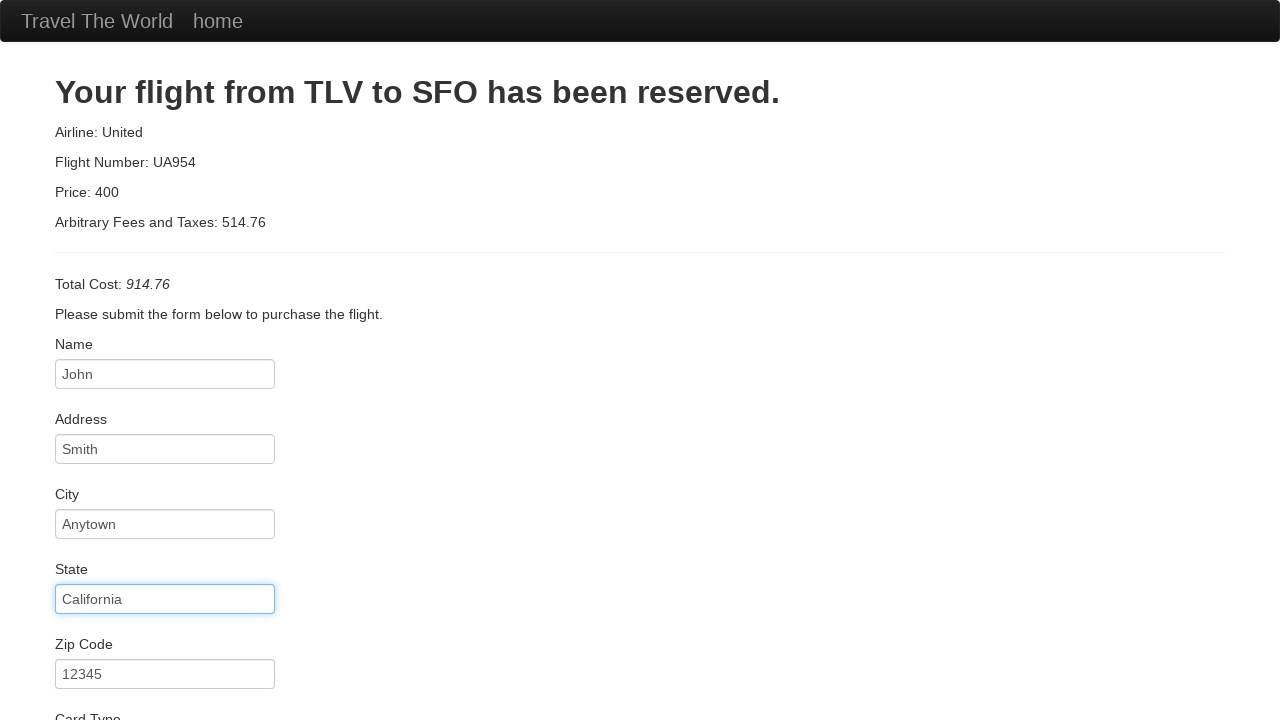

Selected card type: Visa on select[name='cardType']
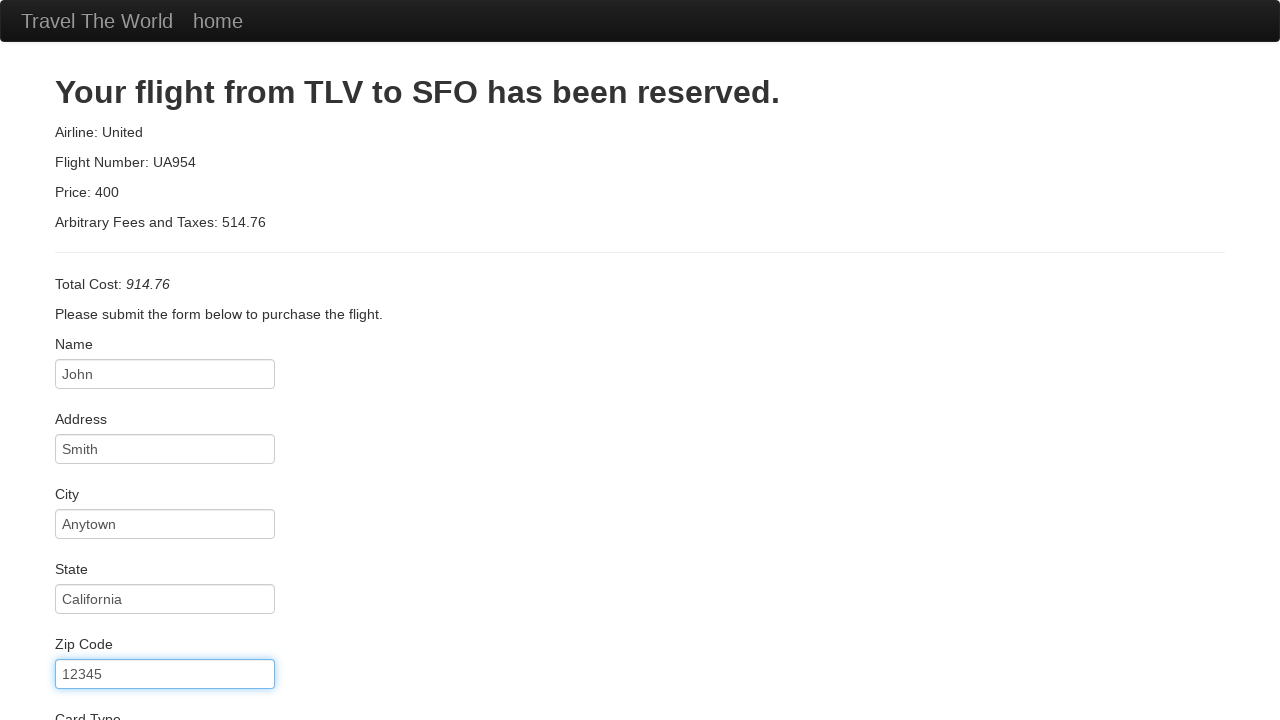

Entered credit card number on input[name='creditCardNumber']
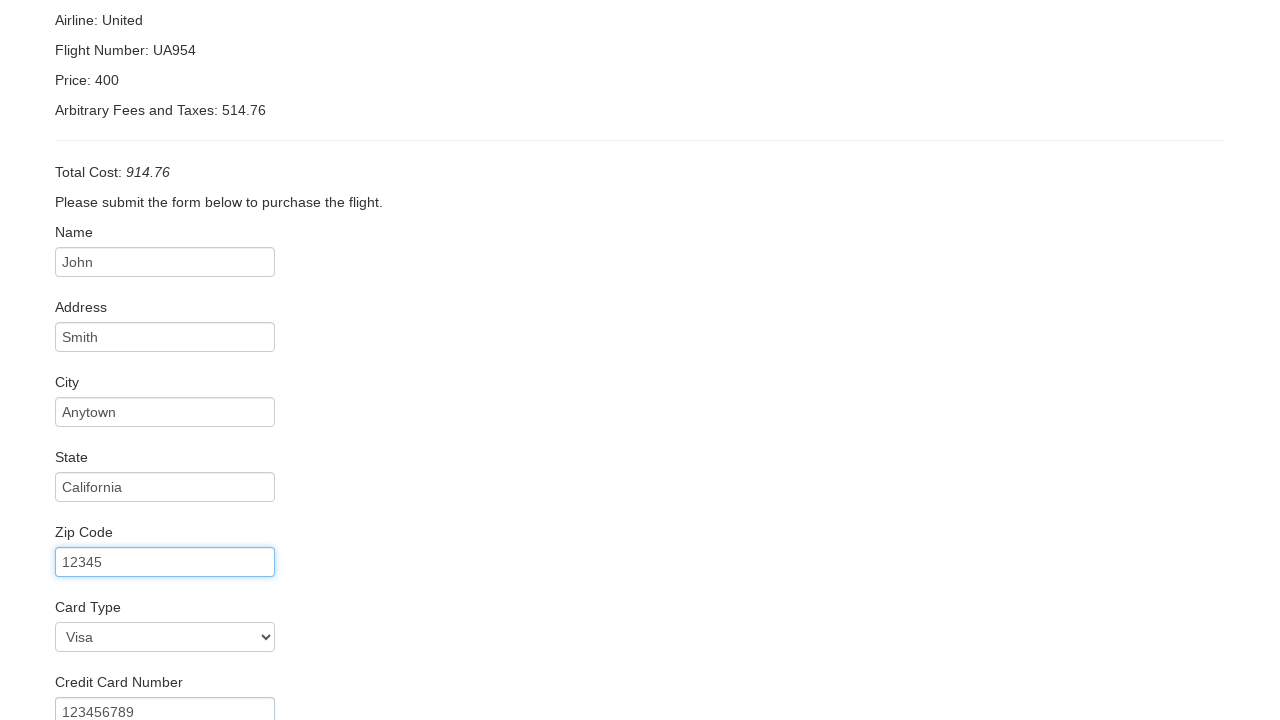

Entered credit card expiry month: 11 on input[name='creditCardMonth']
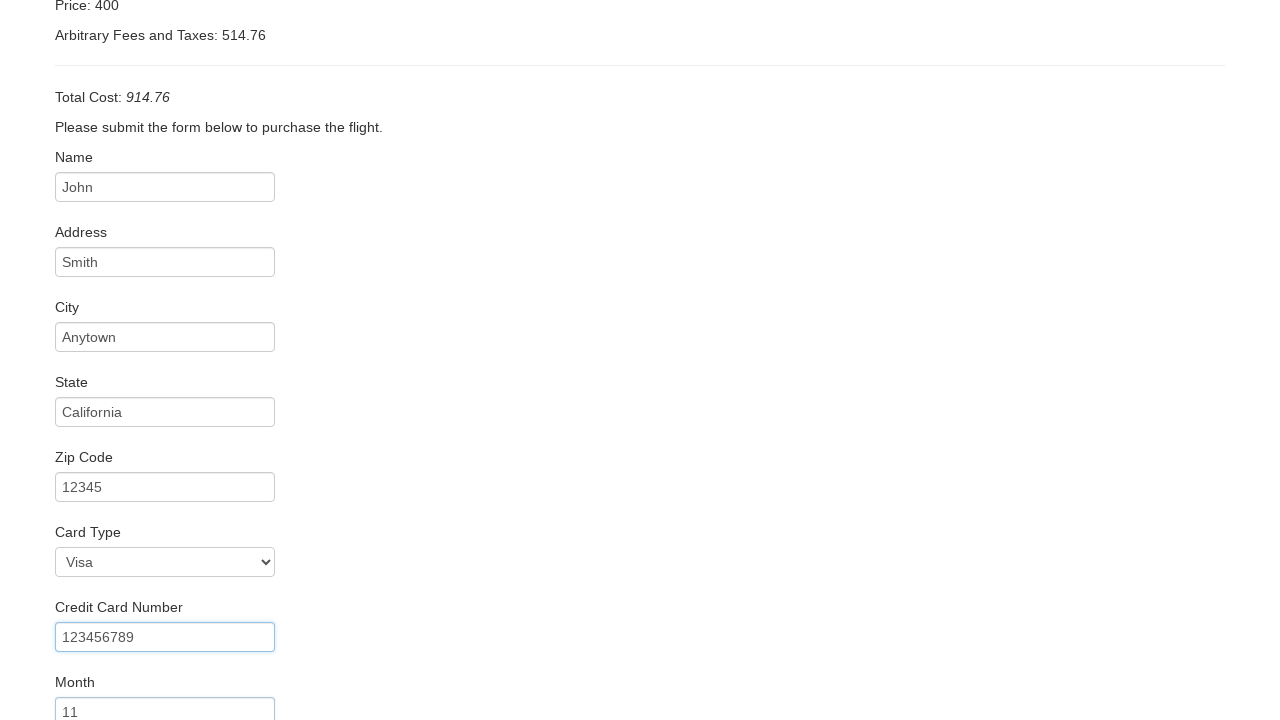

Entered credit card expiry year: 2017 on input[name='creditCardYear']
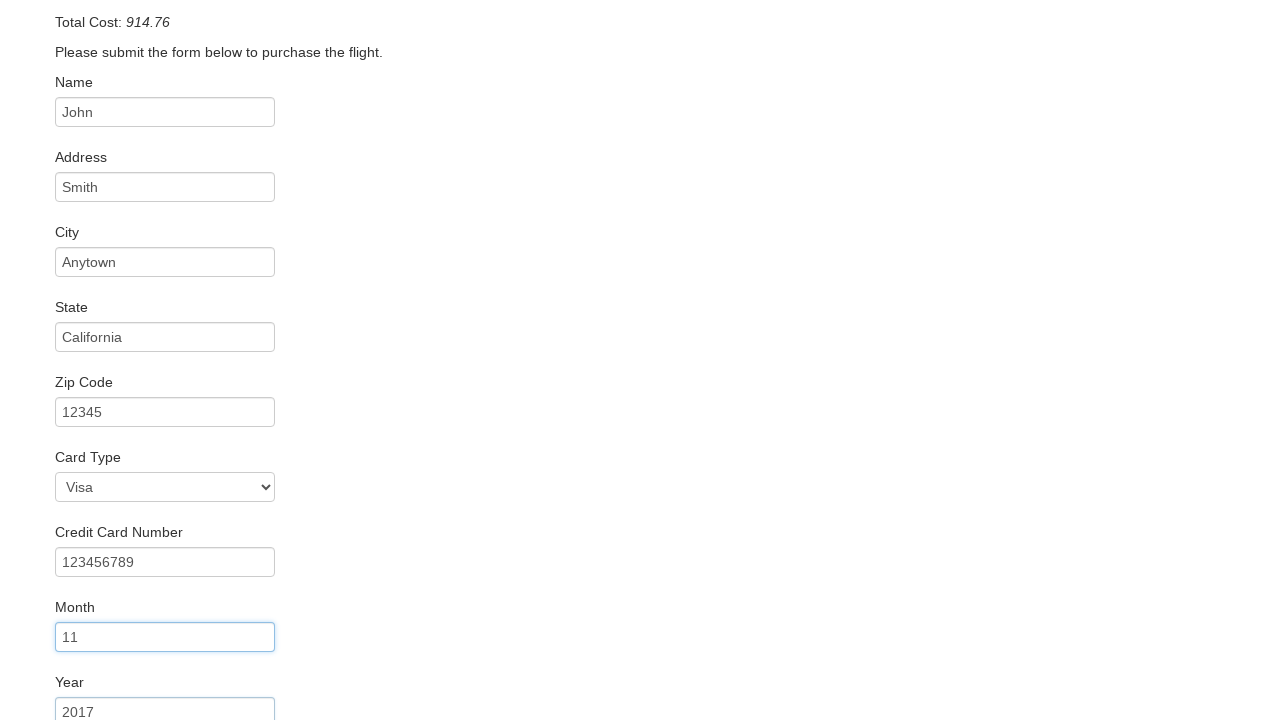

Entered name on card: John Smith on input[name='nameOnCard']
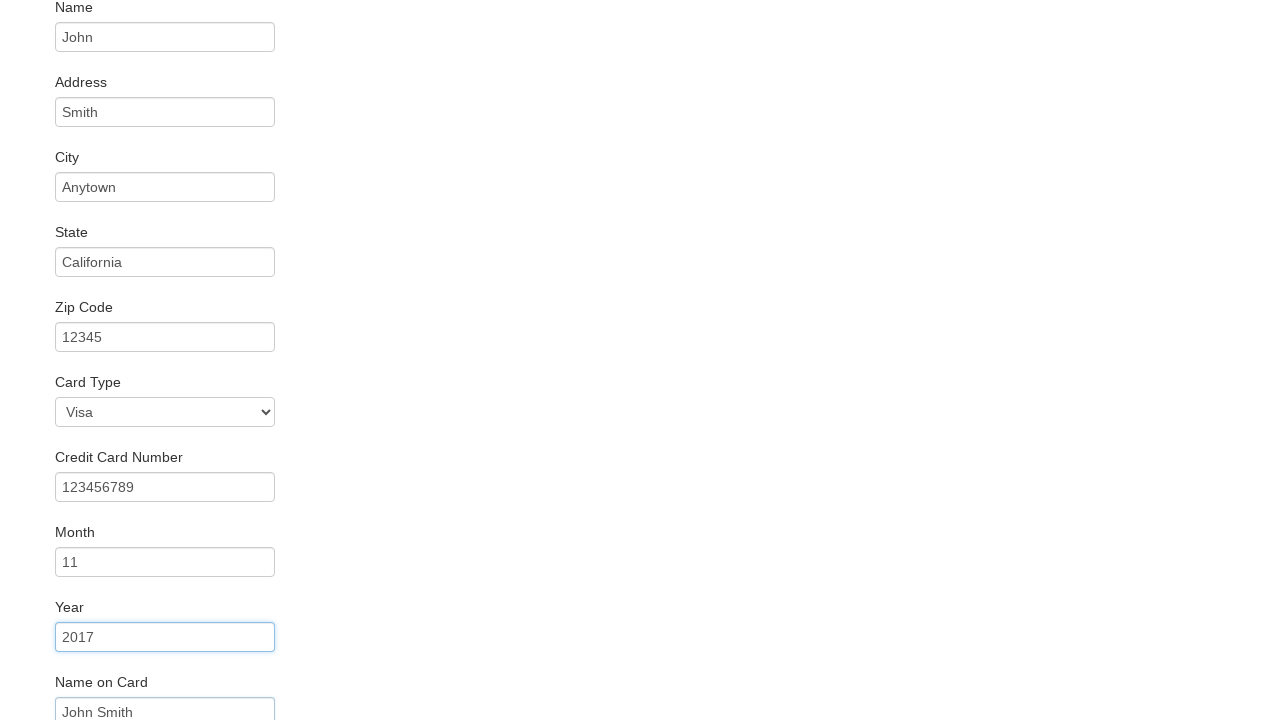

Clicked Purchase Flight button at (118, 685) on input[type='submit']
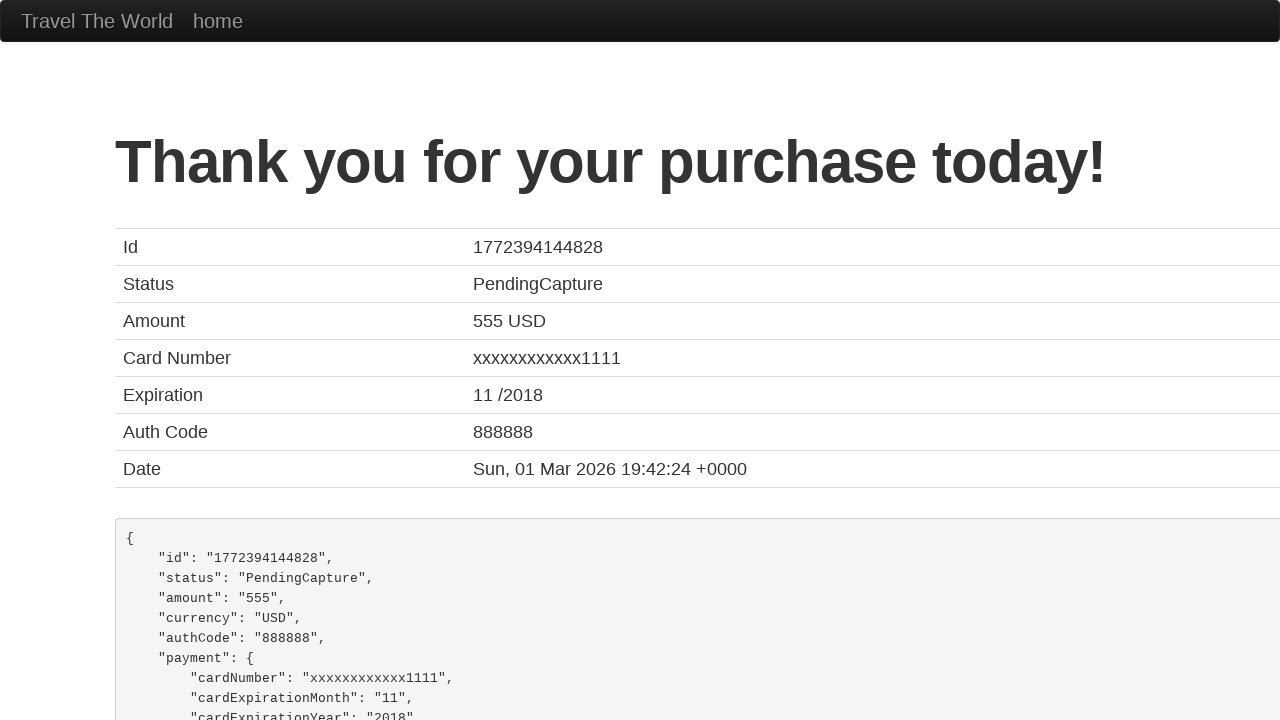

Flight purchase completed and confirmation page loaded
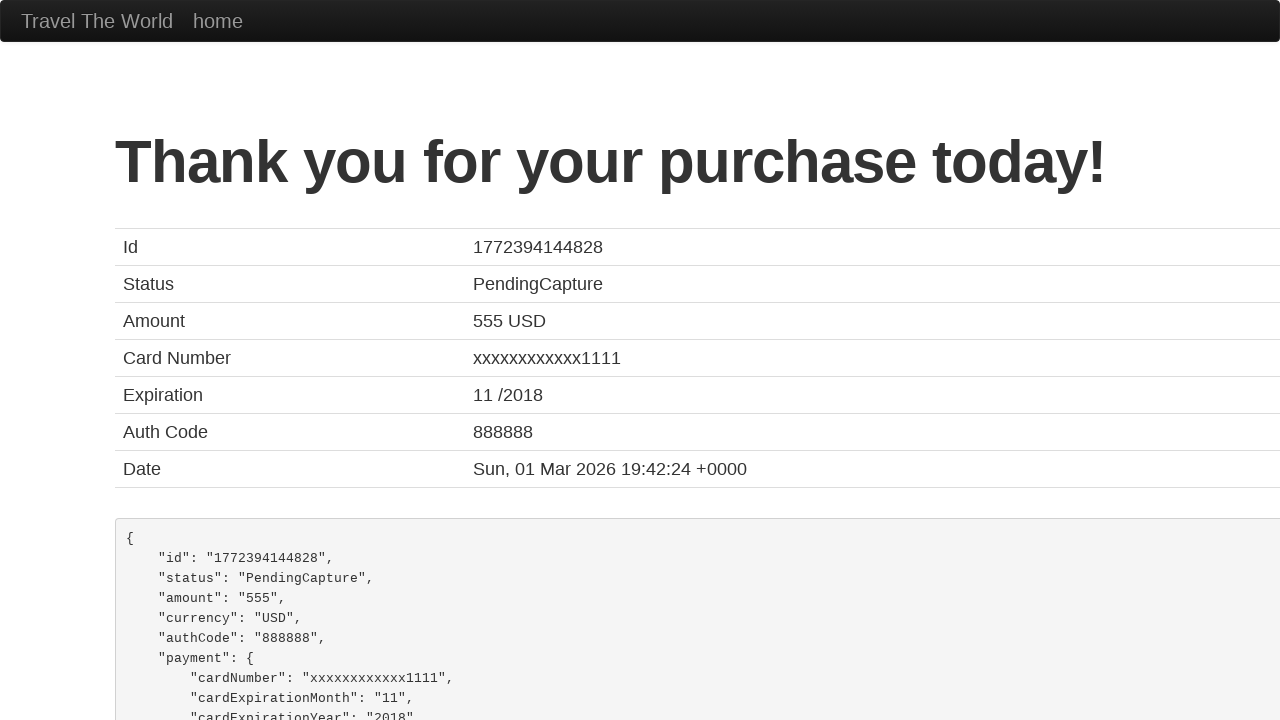

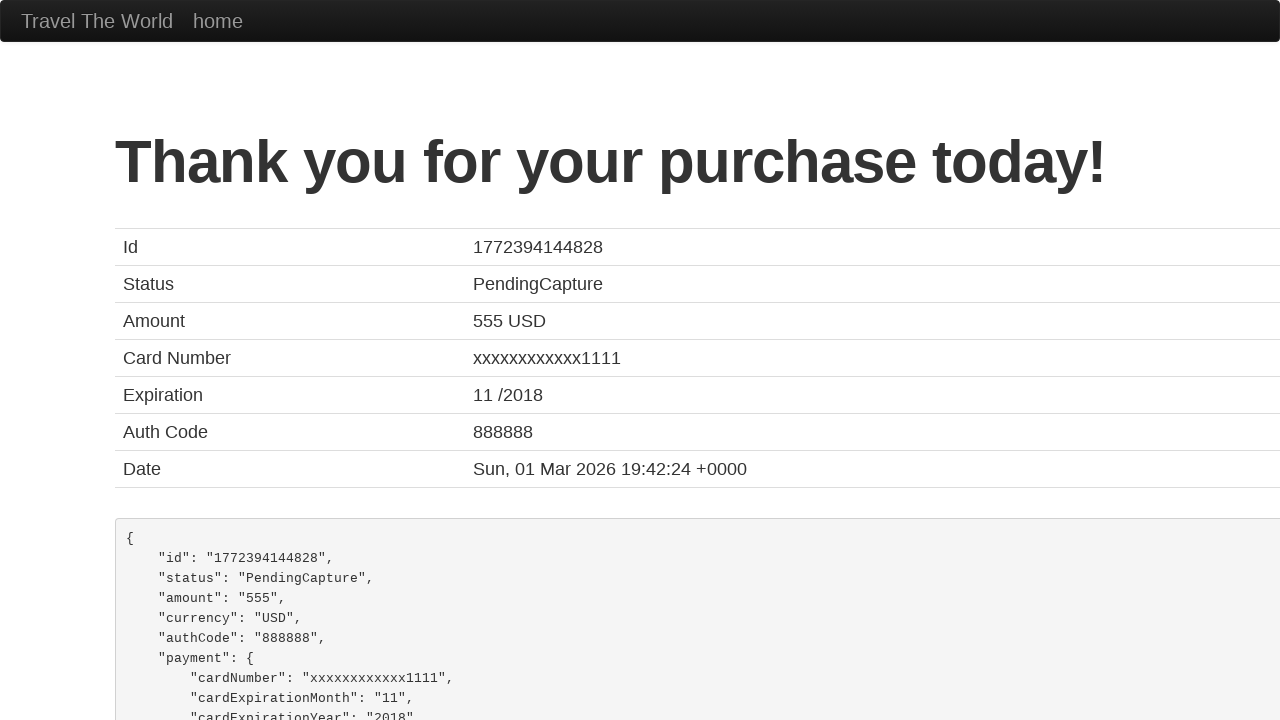